Tests dropdown menu interaction by clicking a dropdown button and then clicking a dynamically appearing Facebook link after it becomes clickable

Starting URL: http://omayo.blogspot.com/

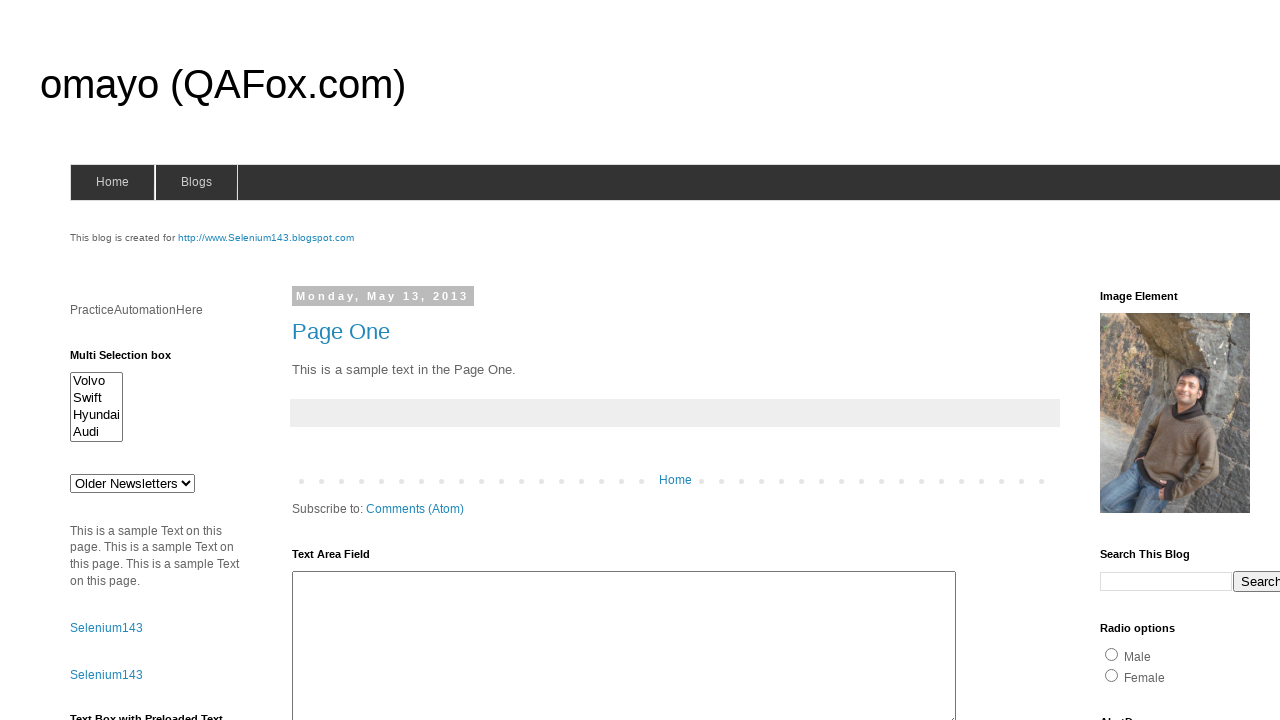

Clicked dropdown button to reveal menu options at (1227, 360) on button.dropbtn
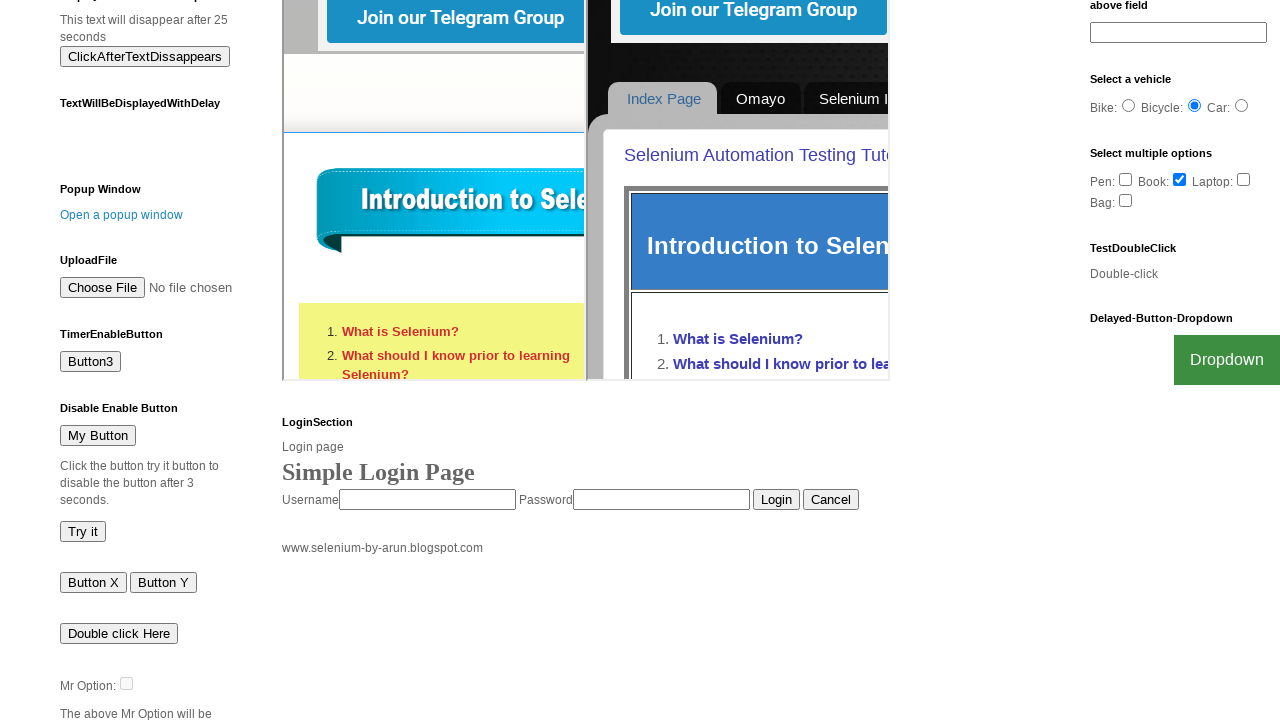

Clicked Facebook link from dropdown menu at (1200, 700) on a:text('Facebook')
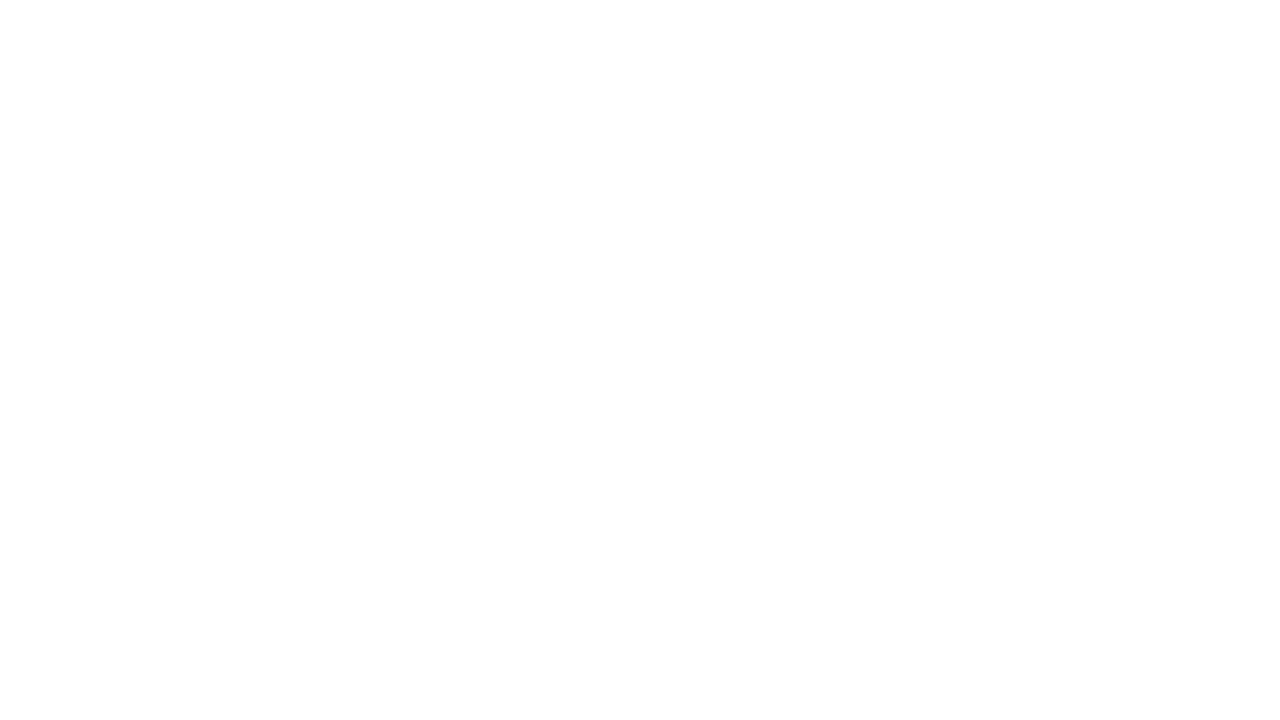

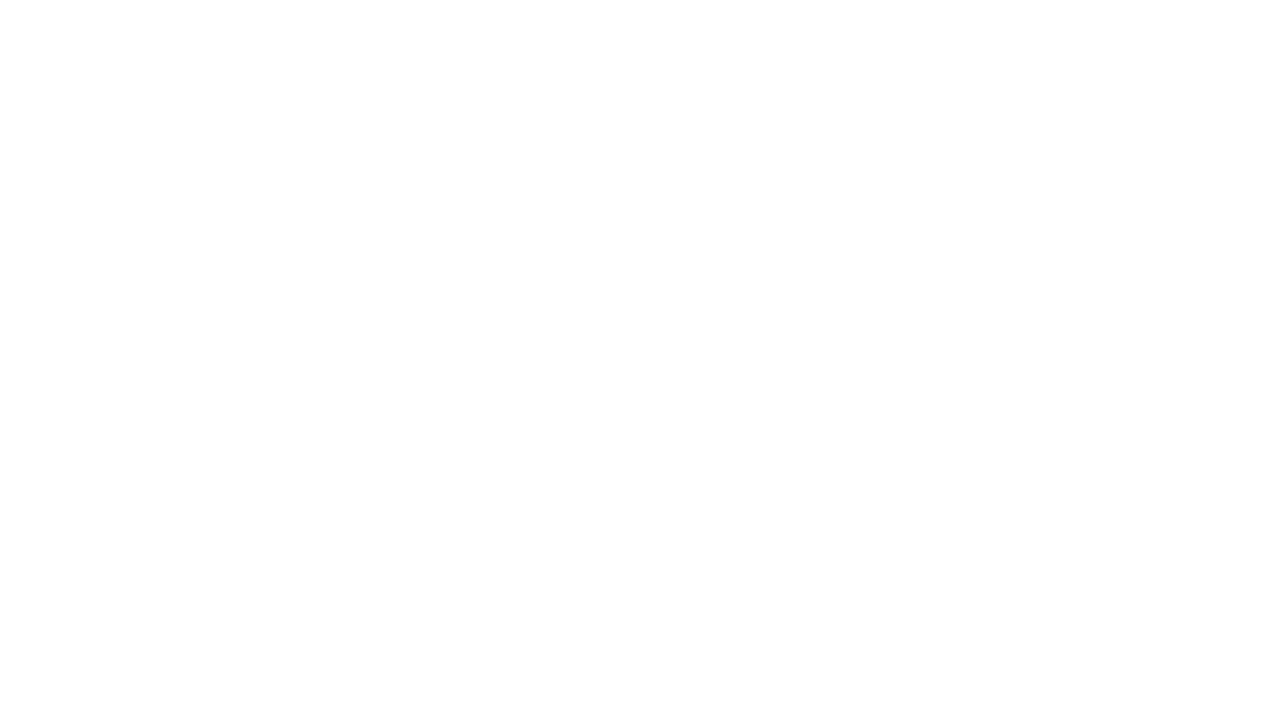